Tests broken images page by navigating to it and verifying image attributes are present

Starting URL: http://the-internet.herokuapp.com/

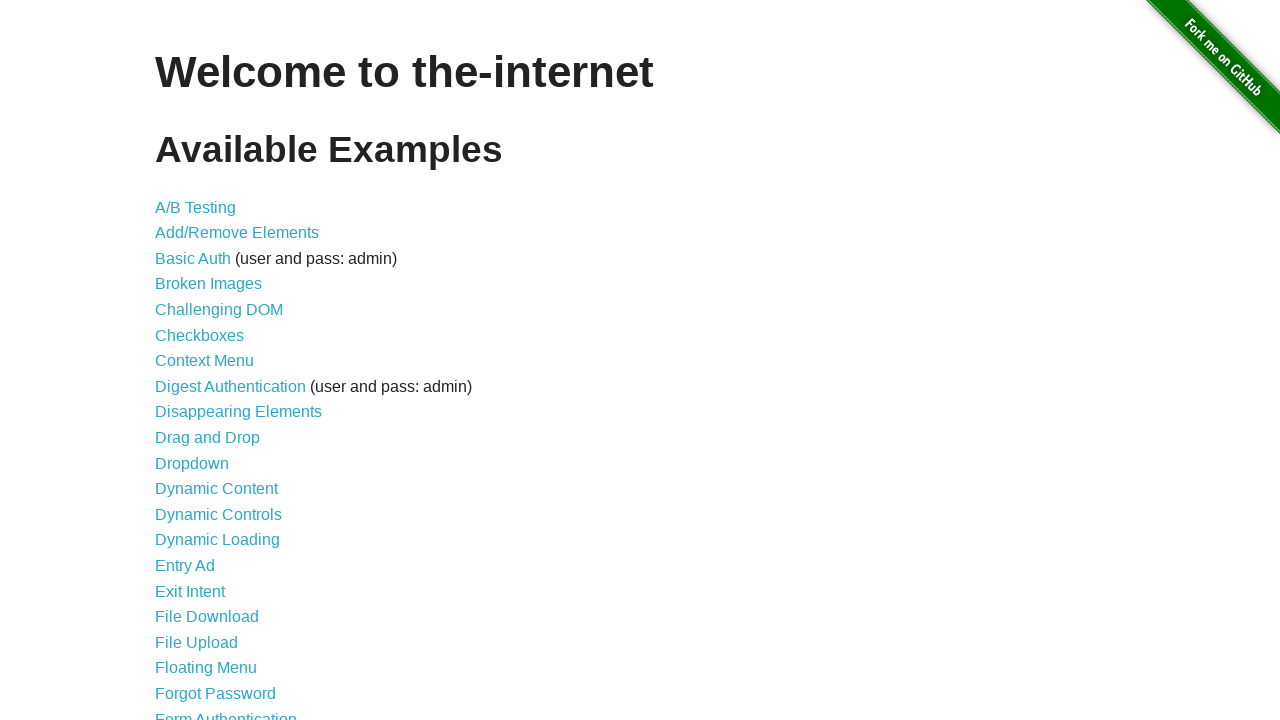

Clicked on Broken Images link at (208, 284) on xpath=//a[contains(text(),'Broken Images')]
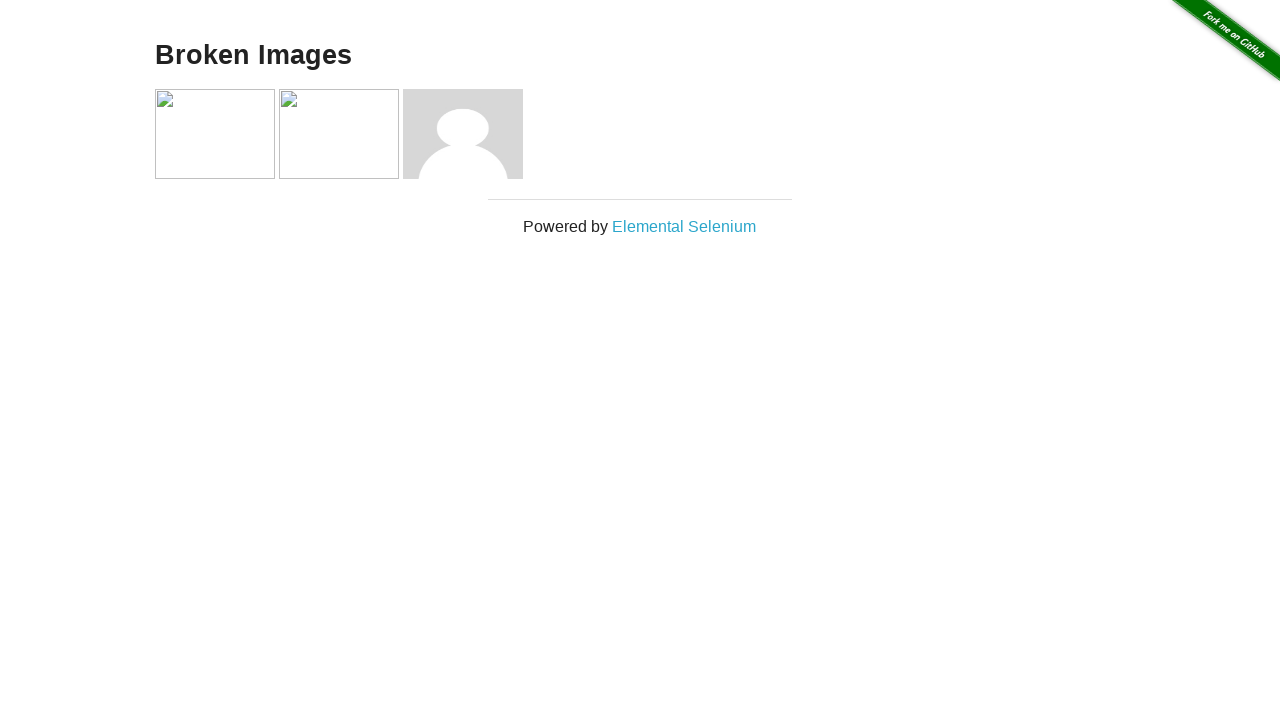

Third image element loaded on broken images page
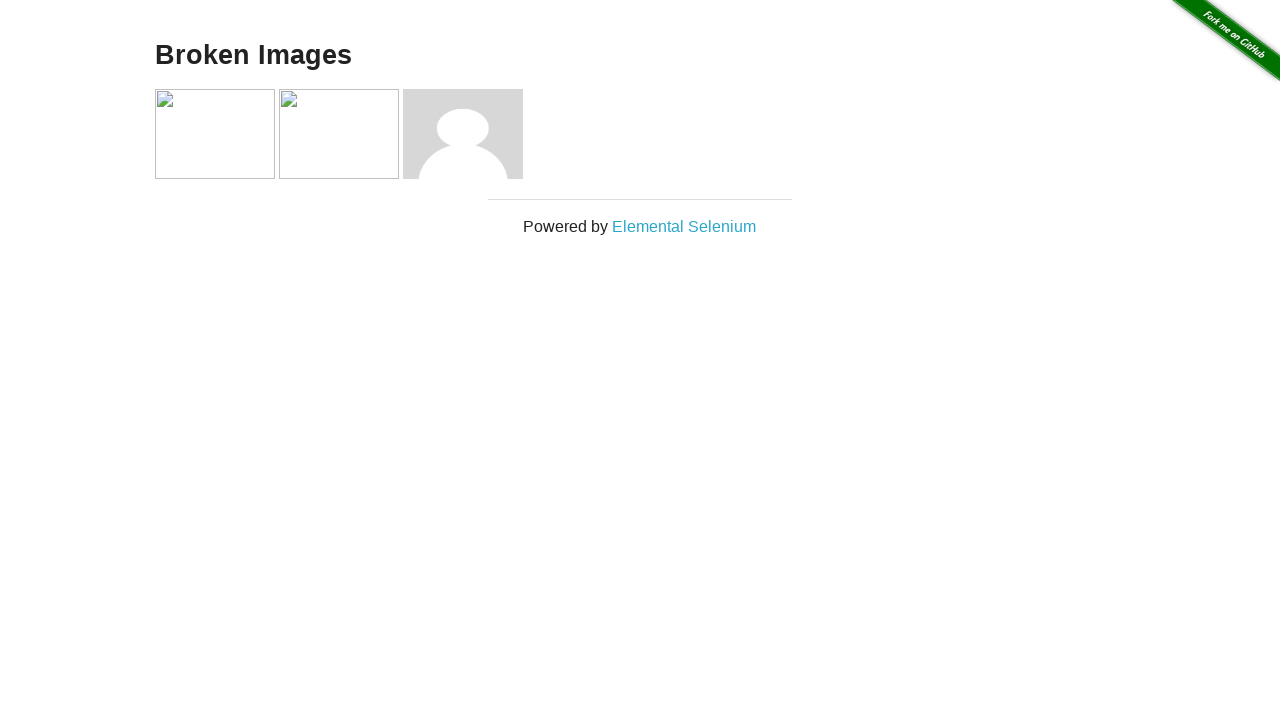

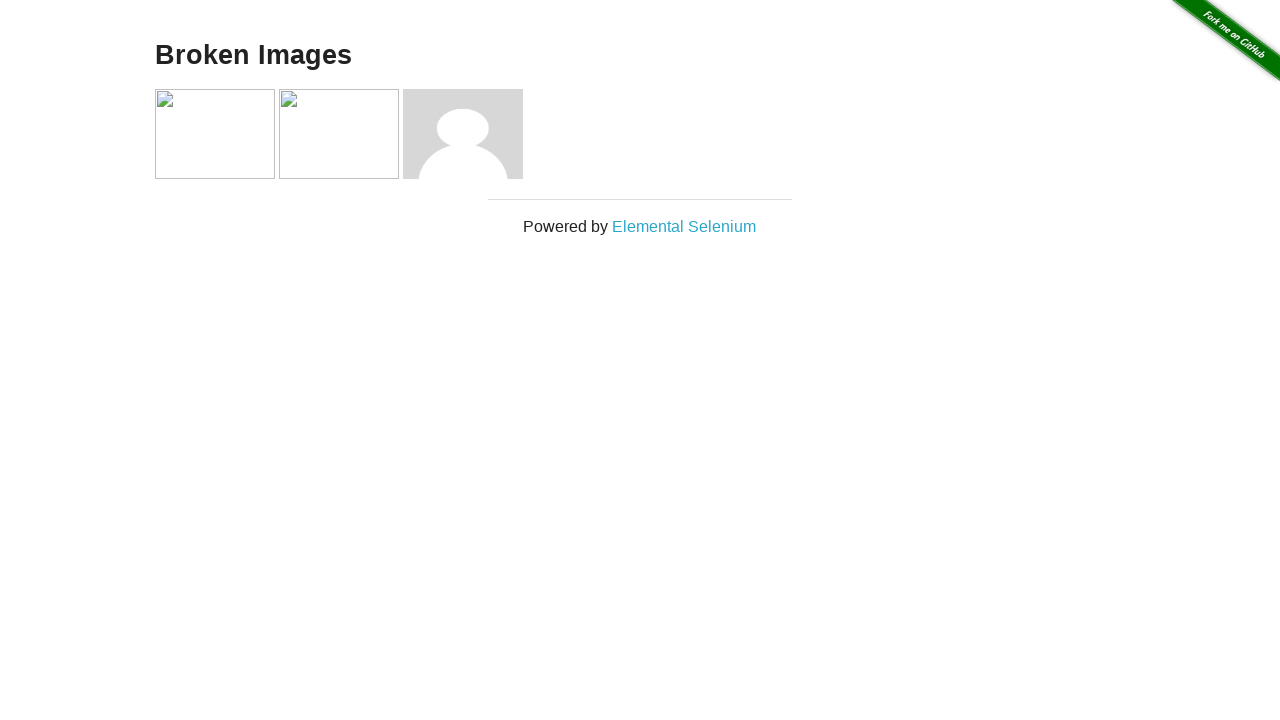